Tests interacting with Shadow DOM elements on a PWA book app by locating and filling a search input field that exists within Shadow DOM boundaries.

Starting URL: https://books-pwakit.appspot.com/

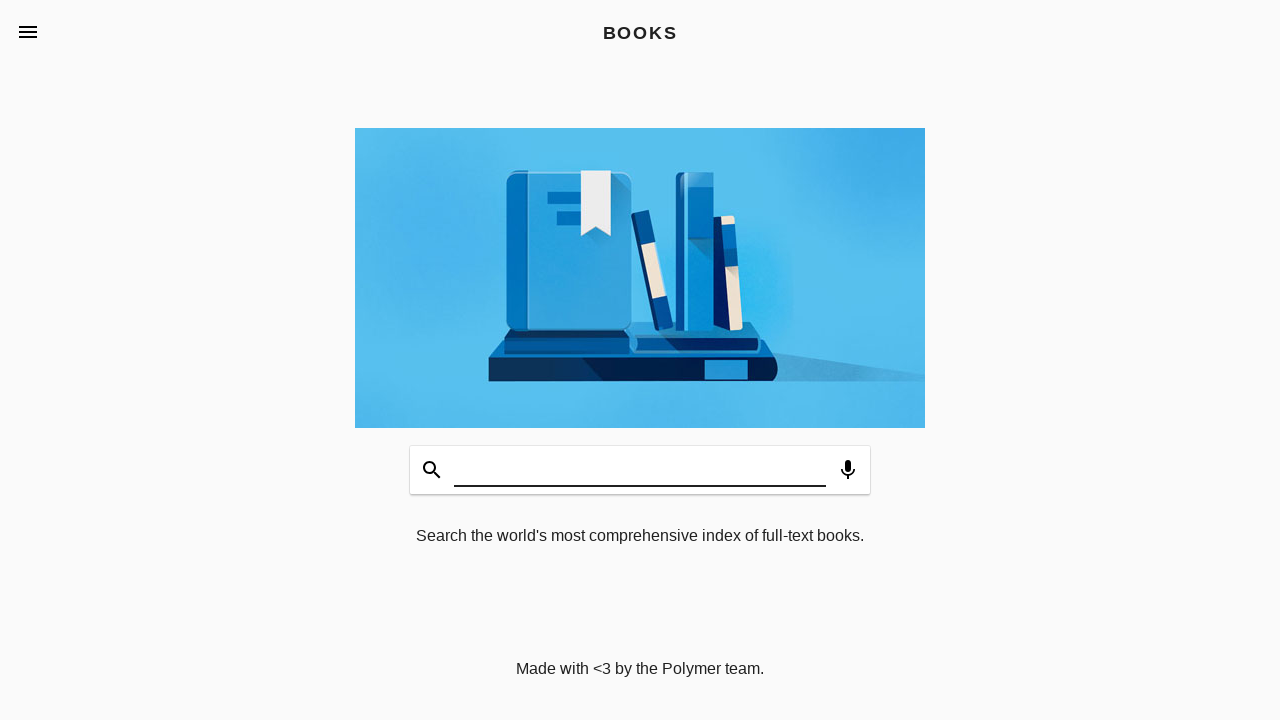

Waited 3 seconds for page to load
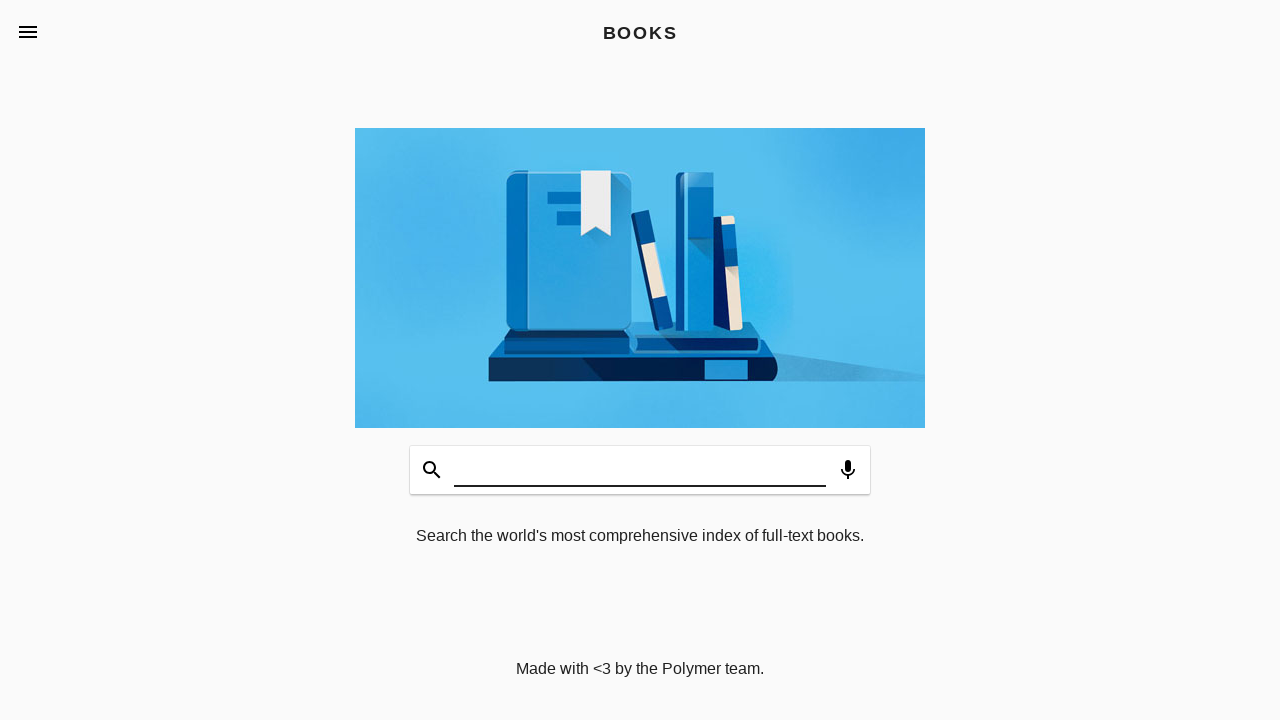

Located search input field within Shadow DOM (book-app > #input)
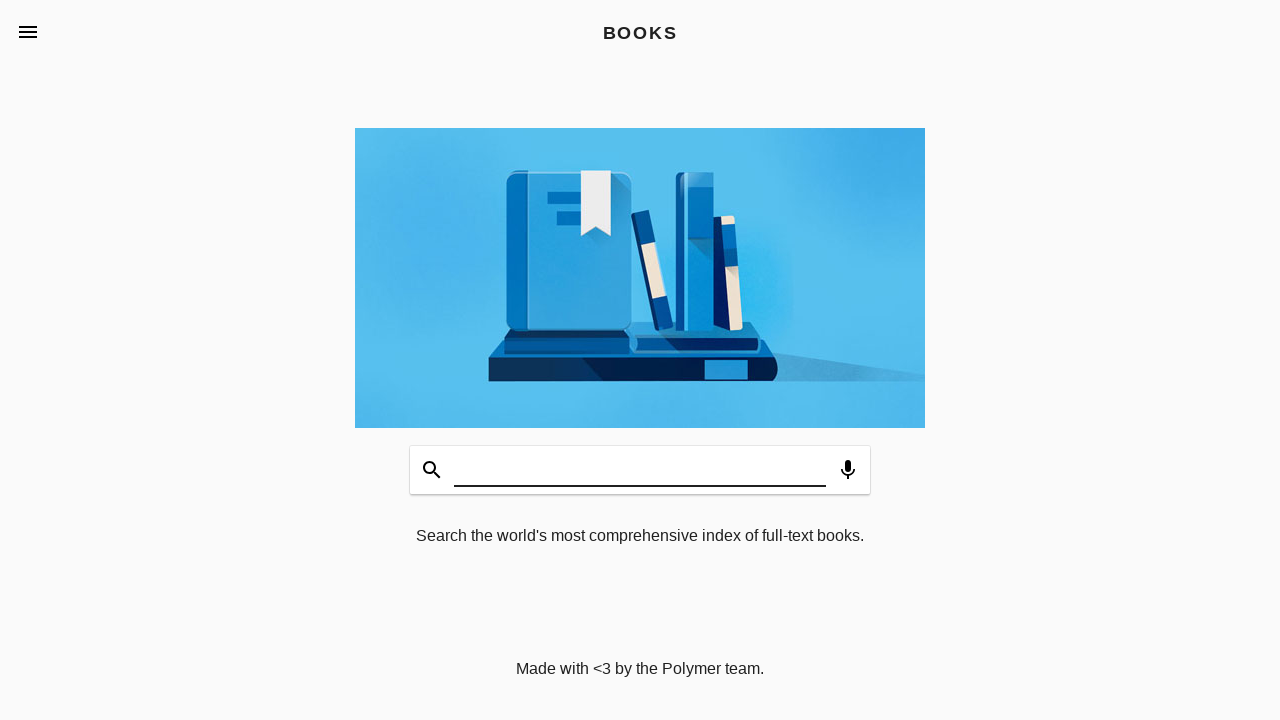

Filled Shadow DOM search input with 'Selenium Testing' on book-app >> #input
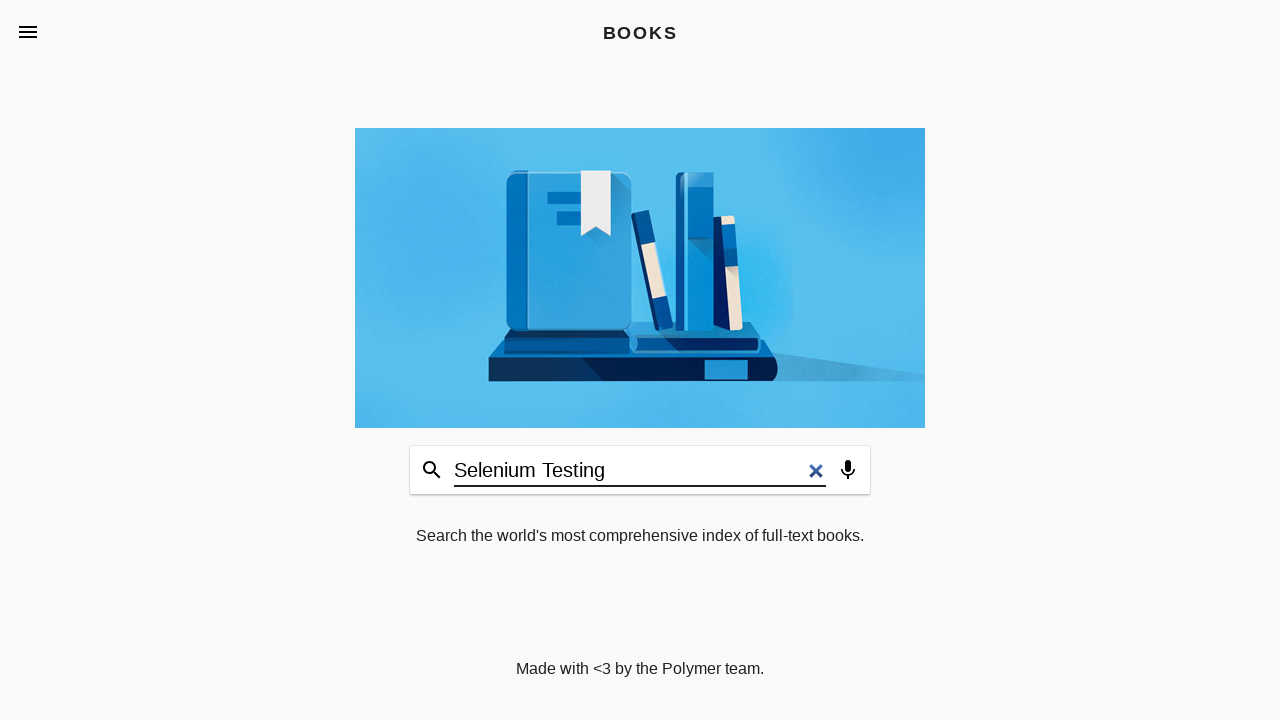

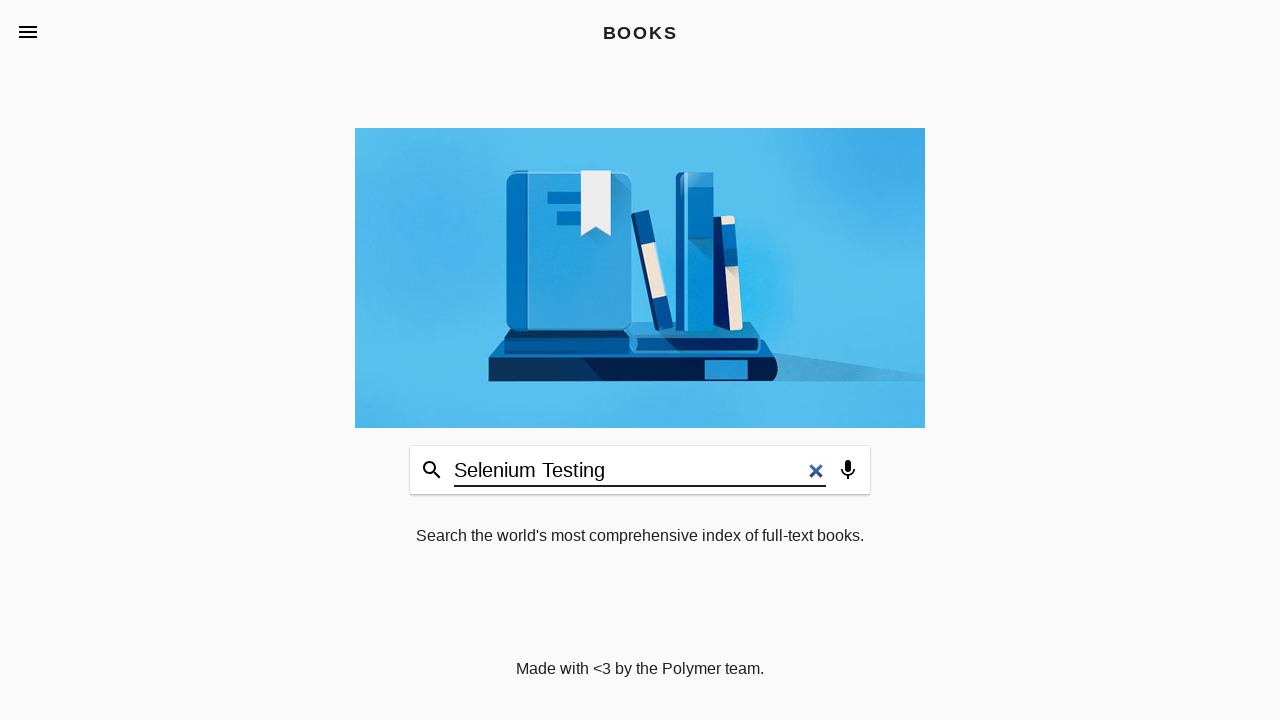